Tests the SpiceJet flight booking interface by interacting with the origin/destination input field using ActionChains to move to the element, click it, and enter an airport code.

Starting URL: https://www.spicejet.com/

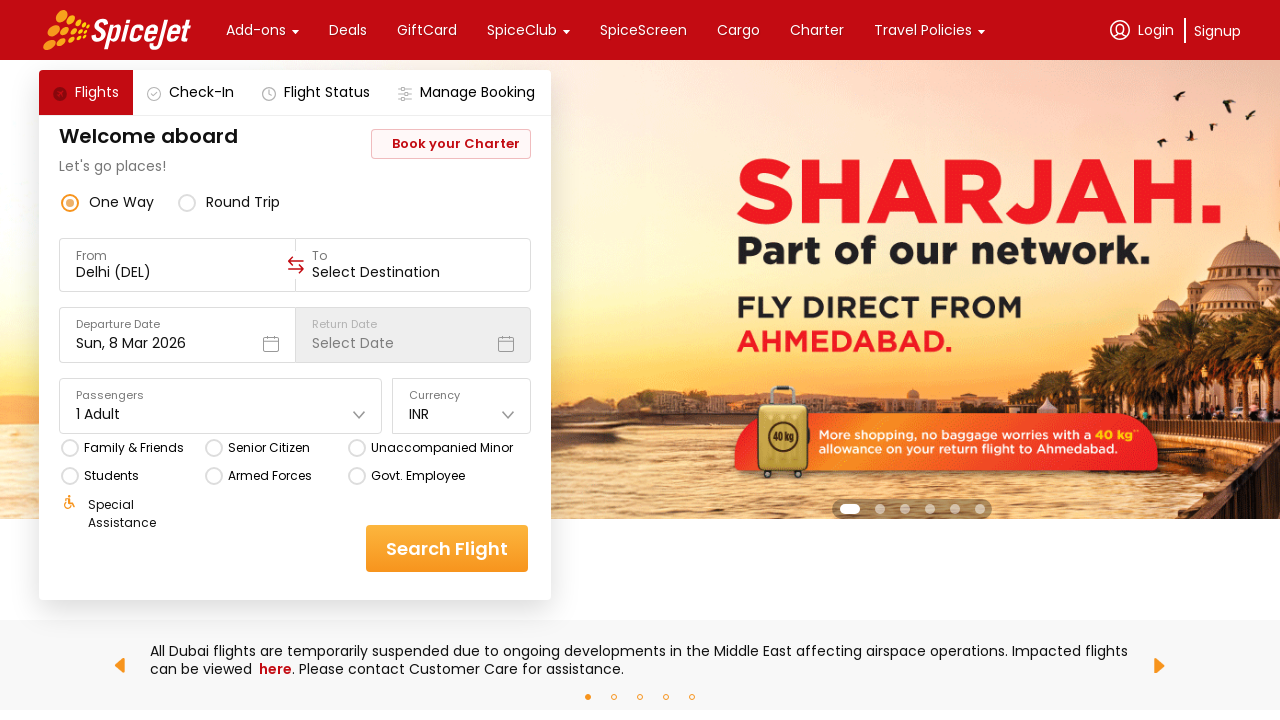

Clicked on the origin input field at (178, 272) on xpath=//div[@data-testid='to-testID-origin']/div/div/input
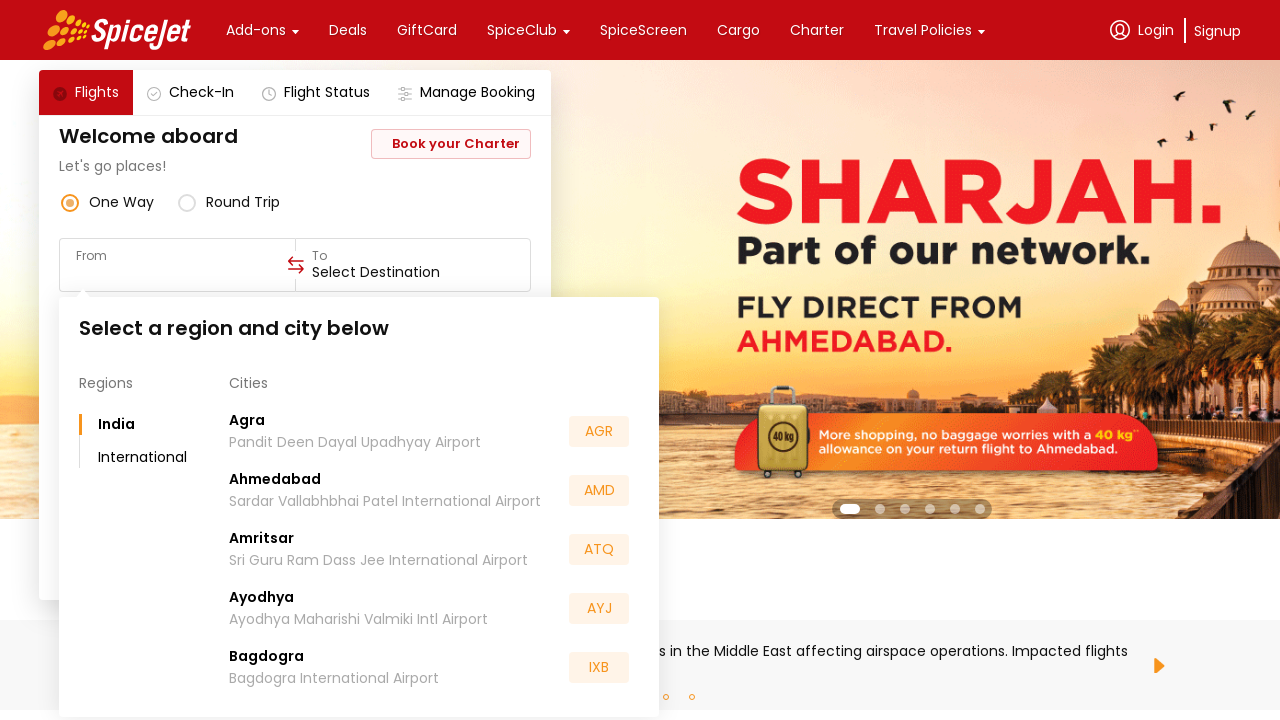

Entered airport code 'BLR' in origin field on xpath=//div[@data-testid='to-testID-origin']/div/div/input
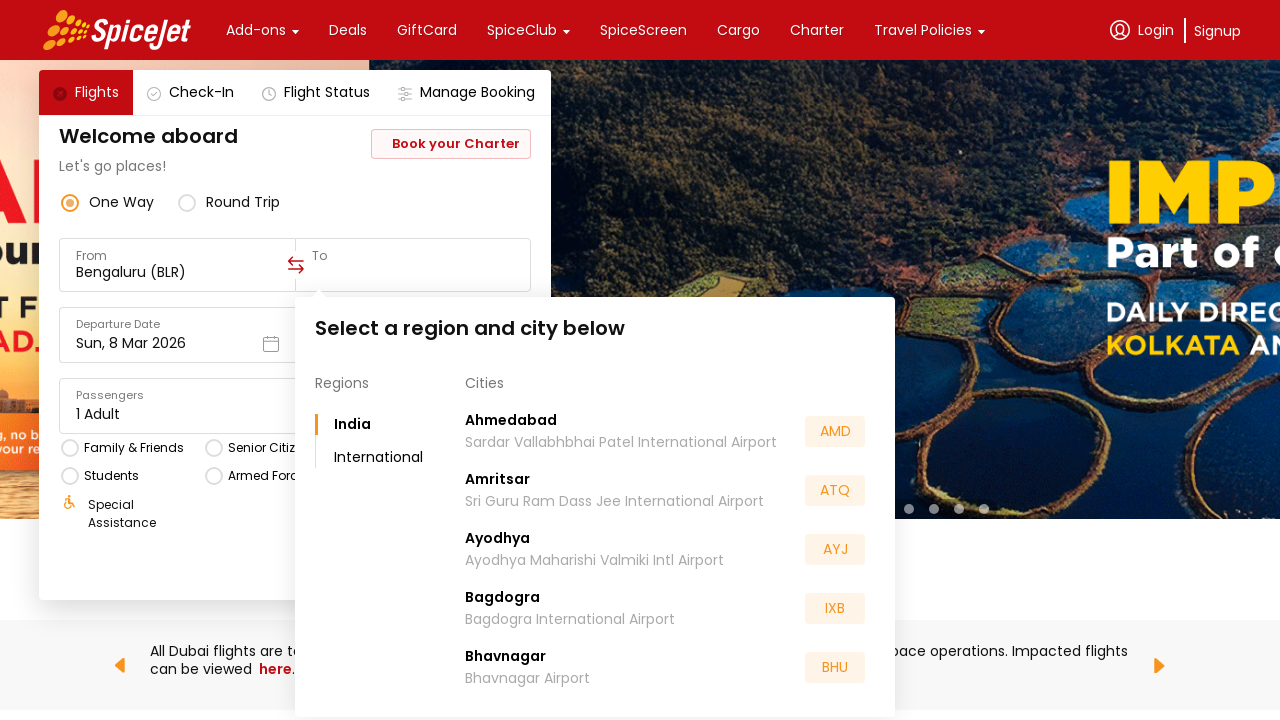

Waited 2 seconds for dropdown suggestions to appear
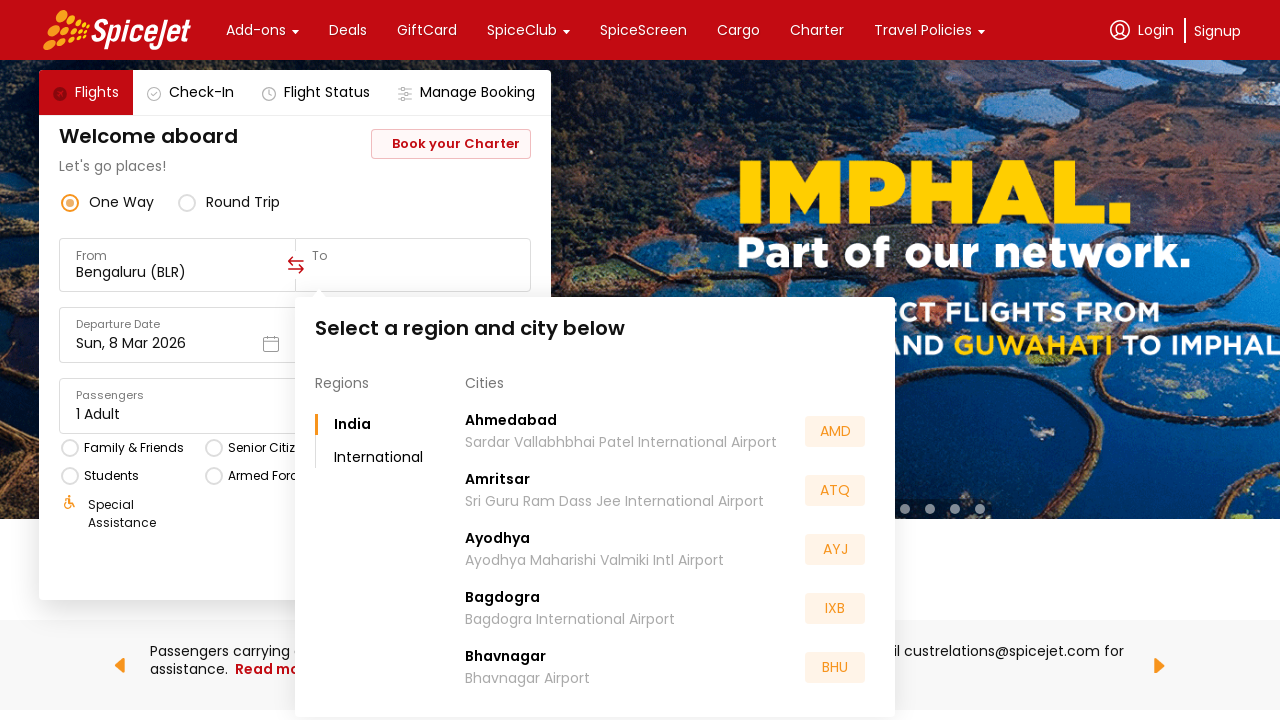

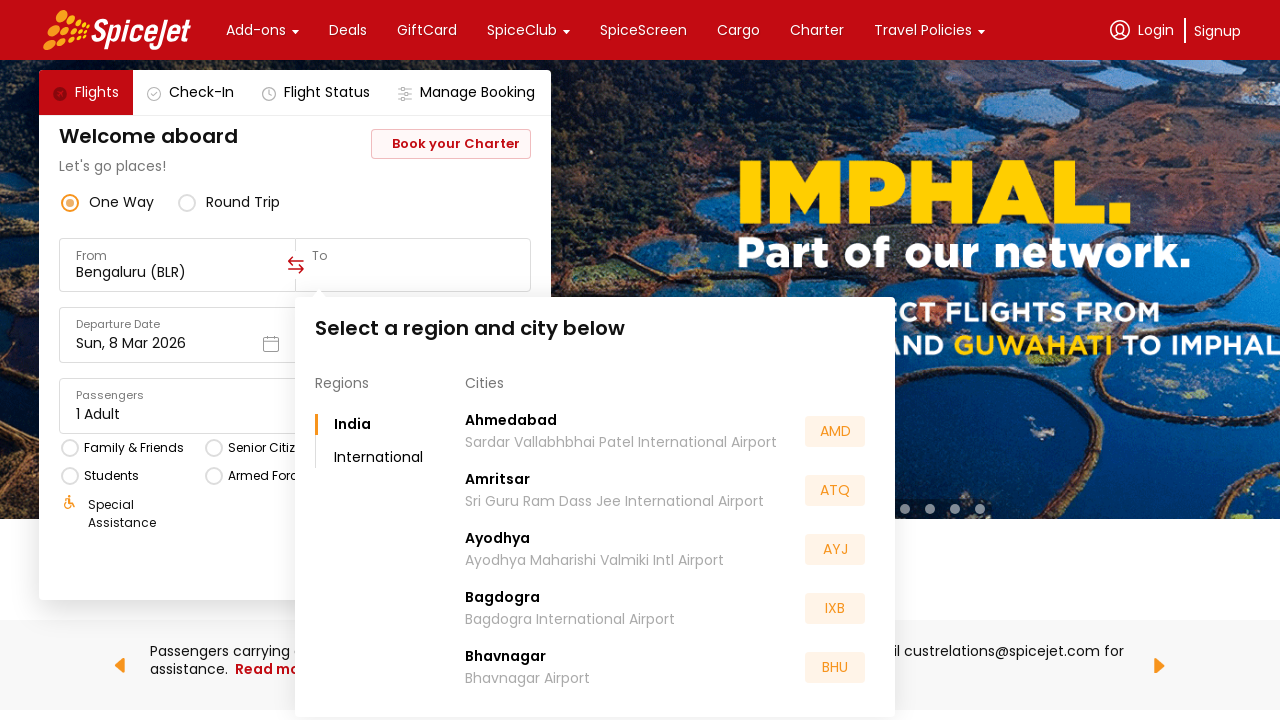